Tests dynamic element handling by clicking an "Add Element" button to create a delete button, then clicking delete to remove it and verify its removal

Starting URL: https://practice.cydeo.com/add_remove_elements/

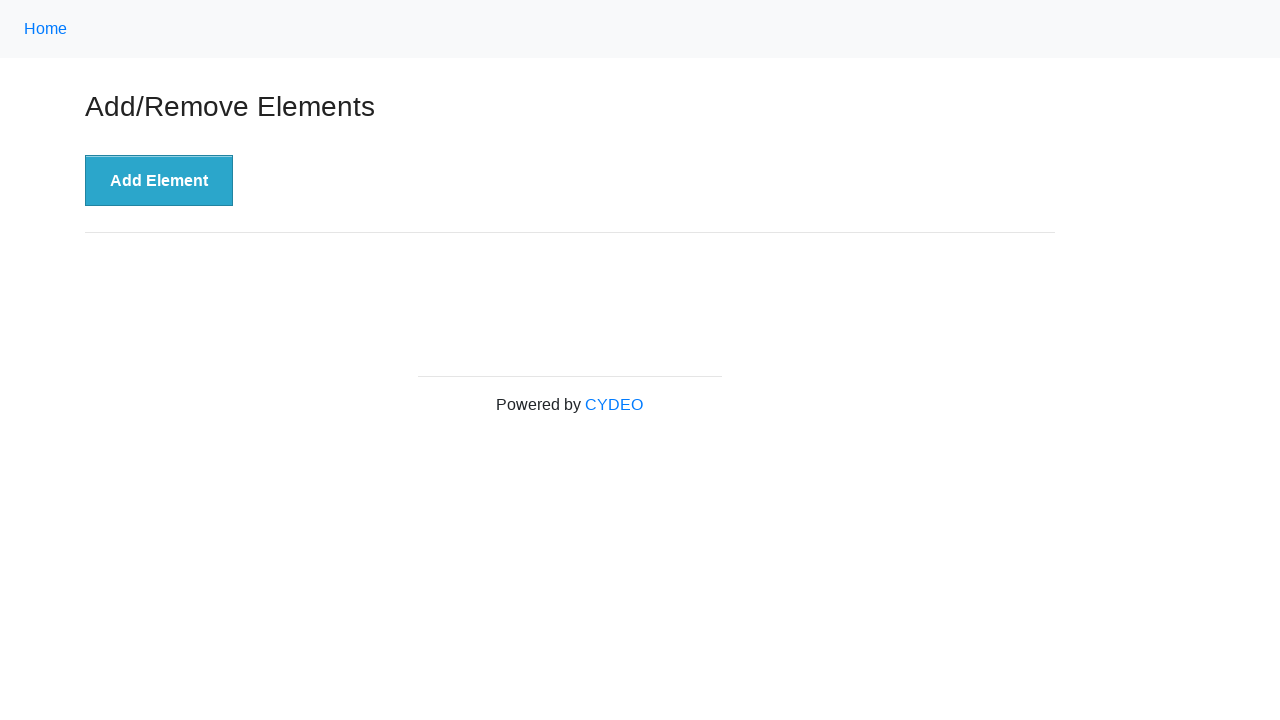

Clicked 'Add Element' button to create a delete button at (159, 181) on xpath=//button[.='Add Element']
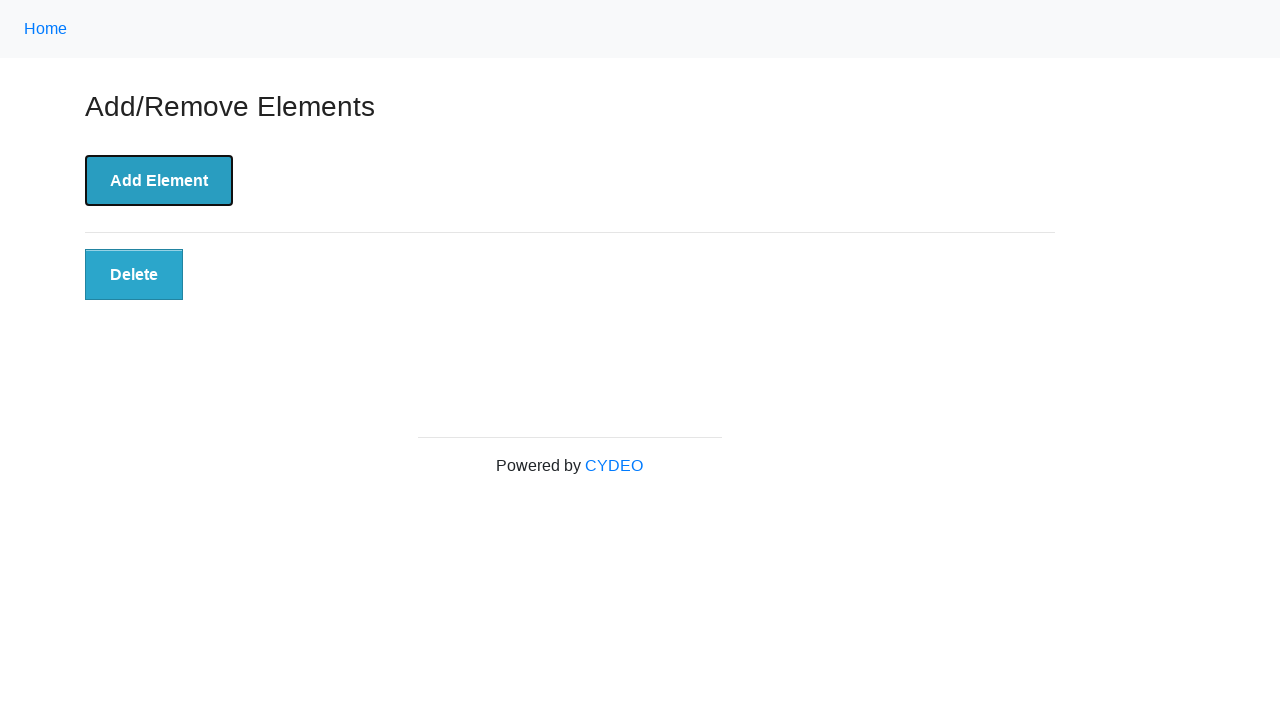

Located the delete button
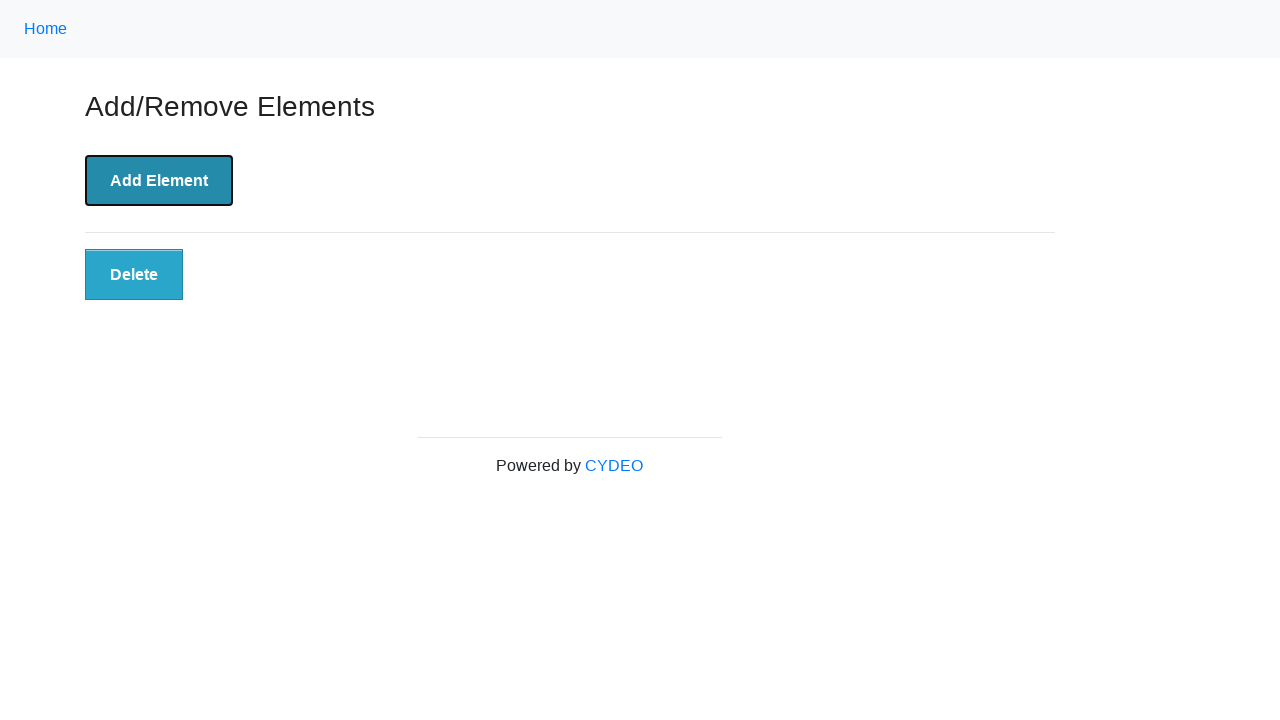

Verified delete button is visible after Add Element was clicked
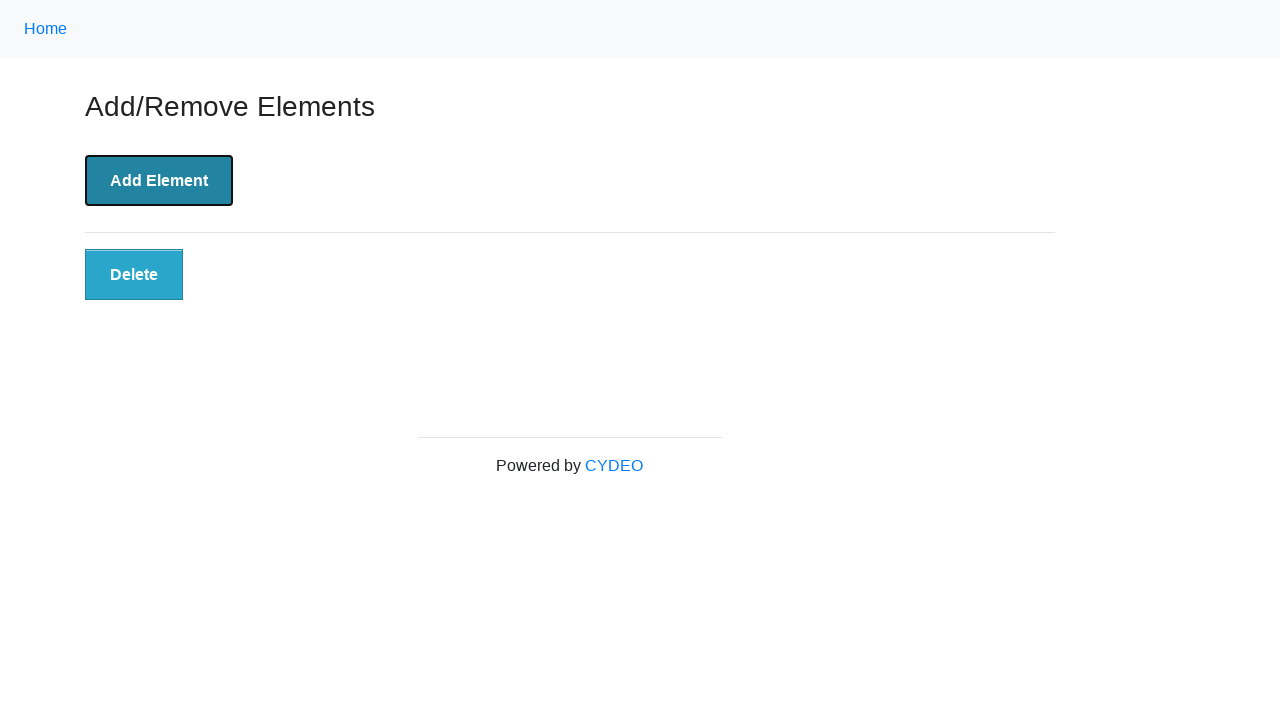

Clicked the delete button to remove the element at (134, 275) on xpath=//button[.='Delete']
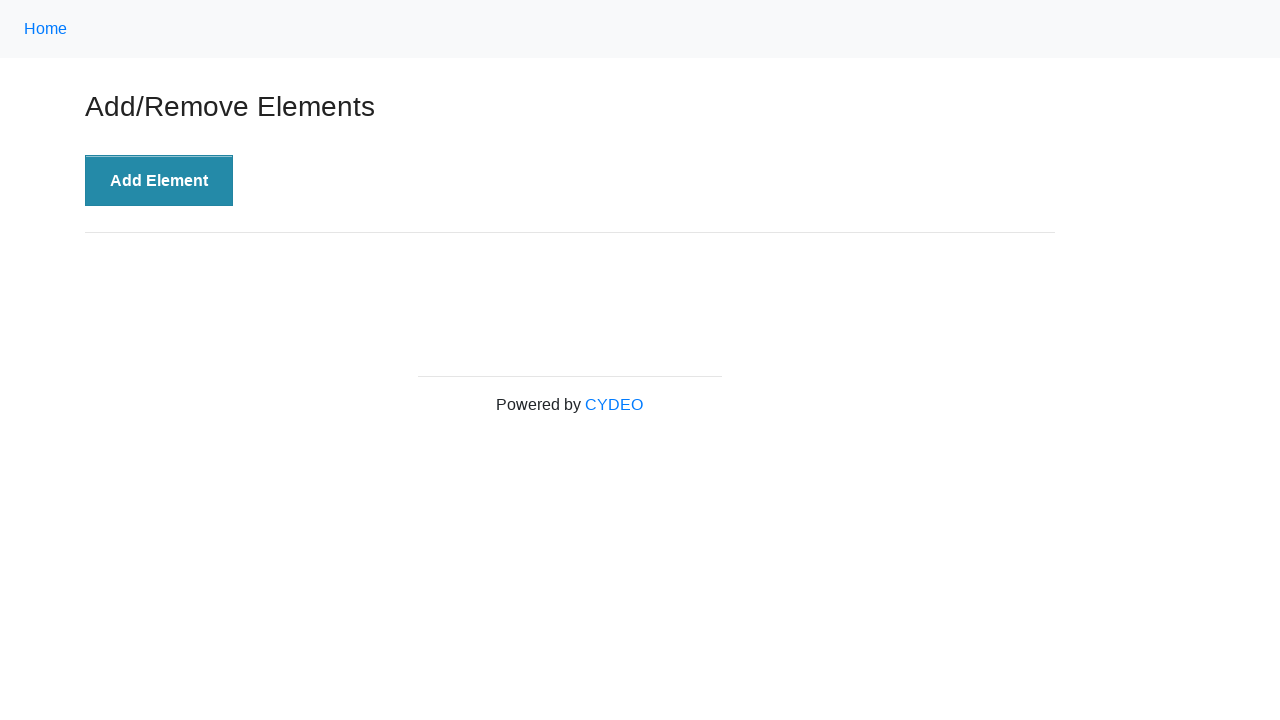

Verified delete button is no longer visible after being clicked
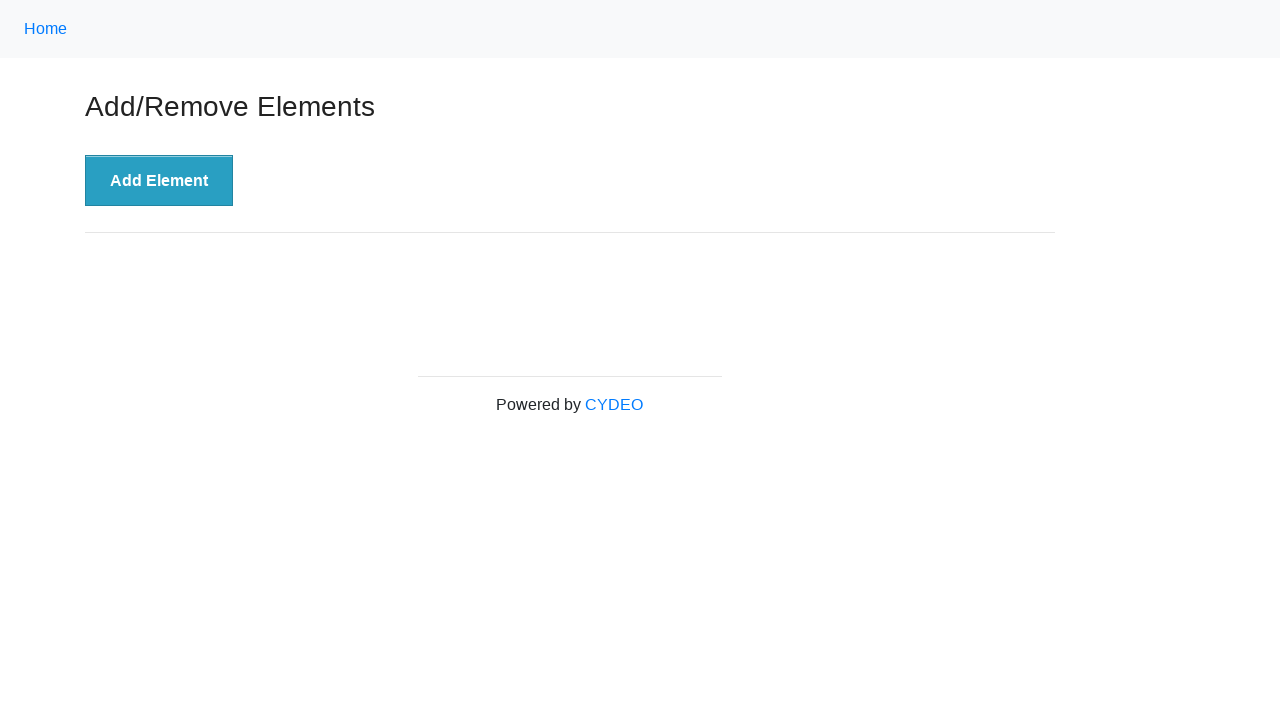

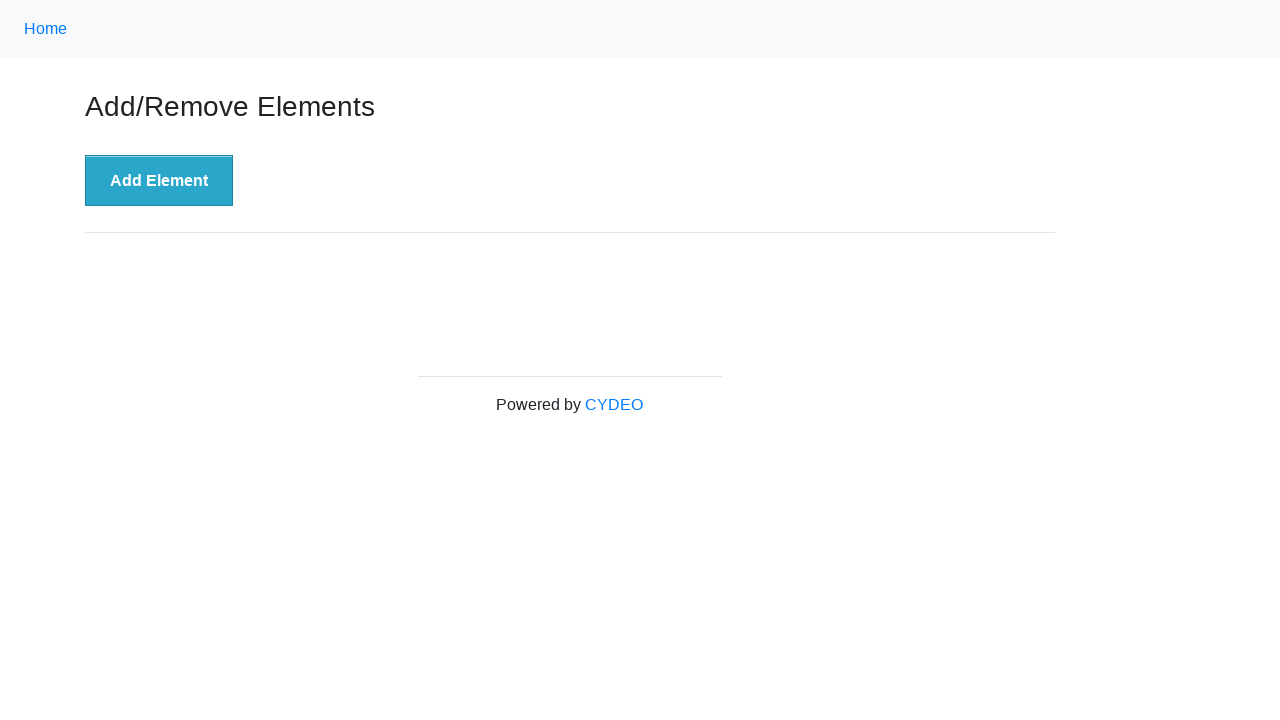